Tests that a landscape image loads on the page by waiting for its presence and verifying its source attribute

Starting URL: https://bonigarcia.dev/selenium-webdriver-java/loading-images.html

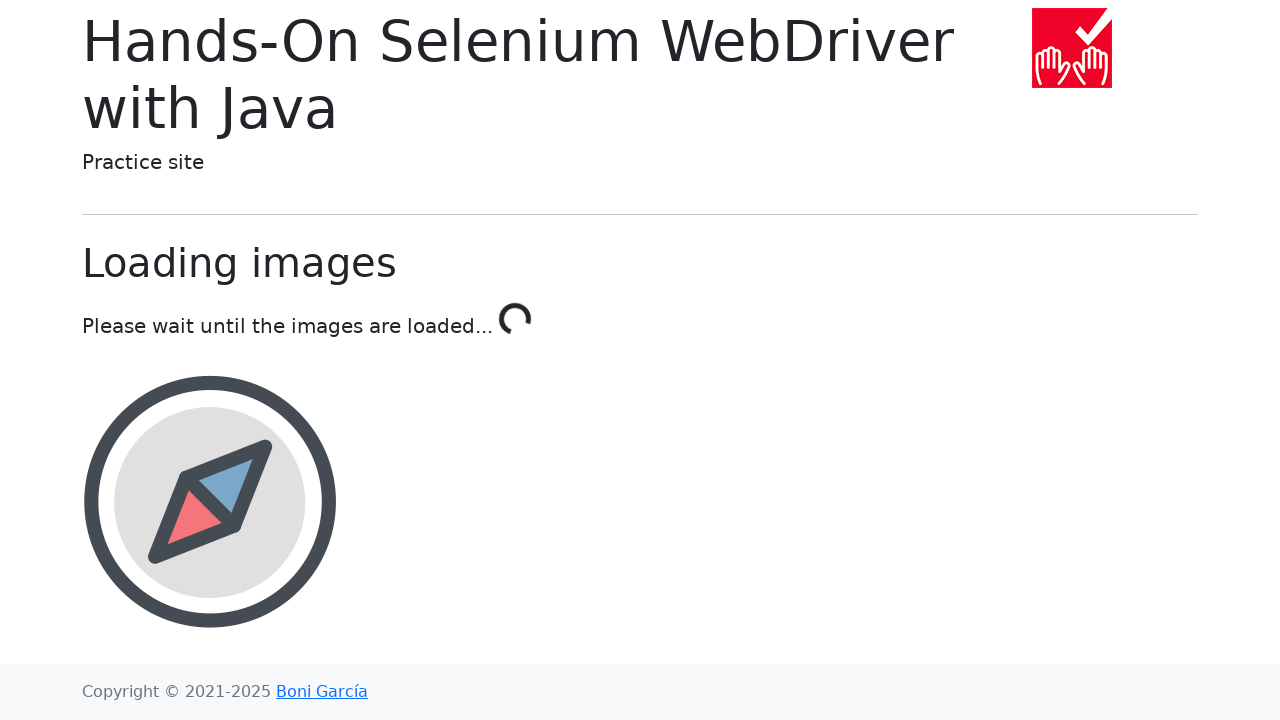

Waited for landscape image to be attached to DOM
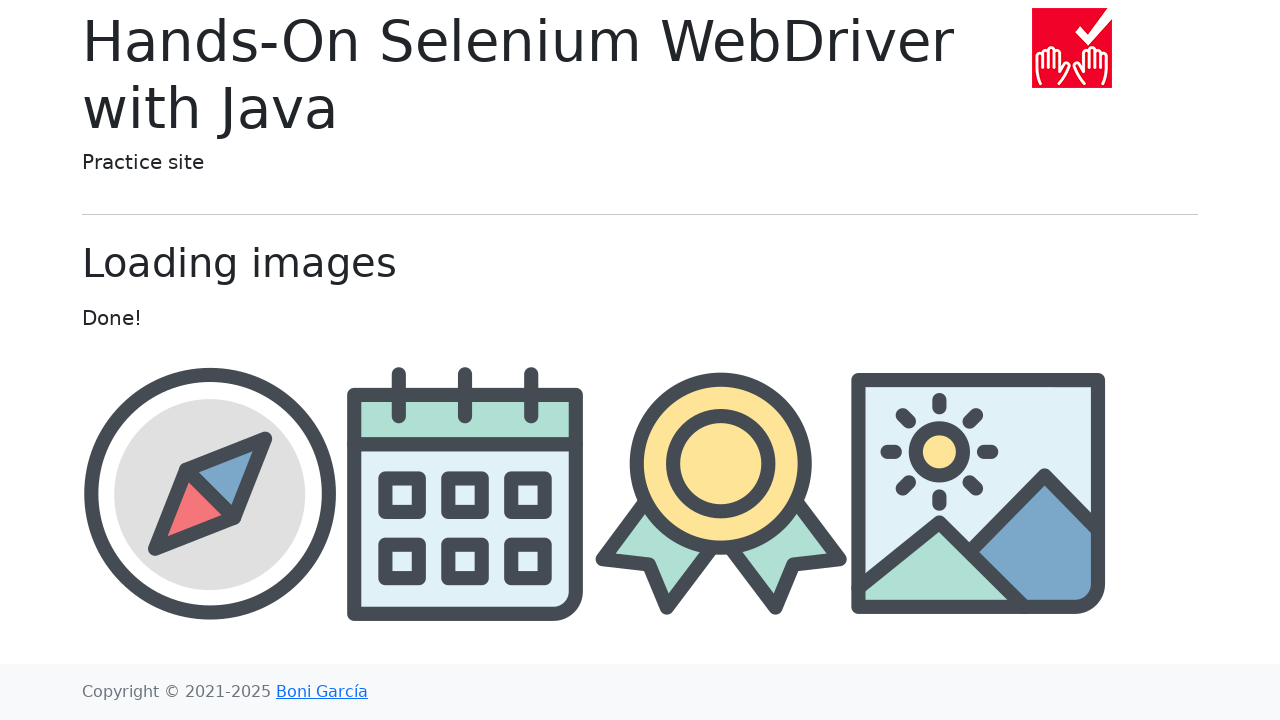

Retrieved src attribute from landscape image
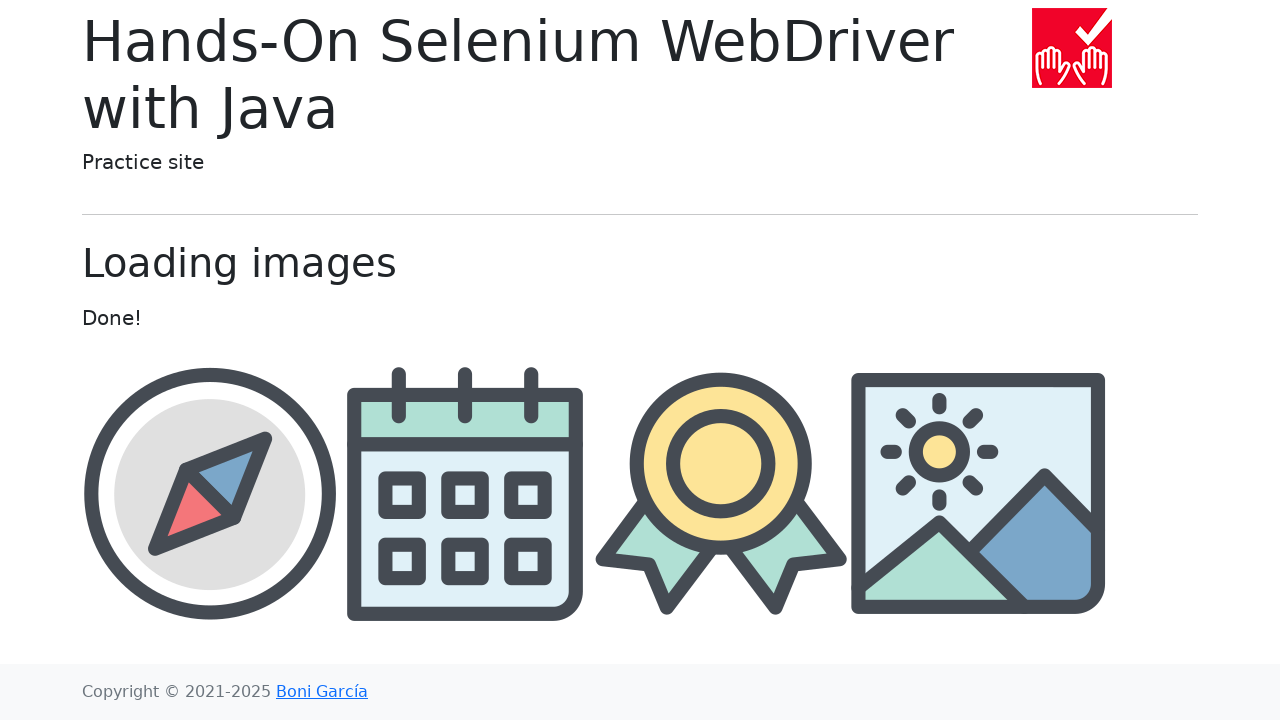

Verified that src attribute contains 'landscape'
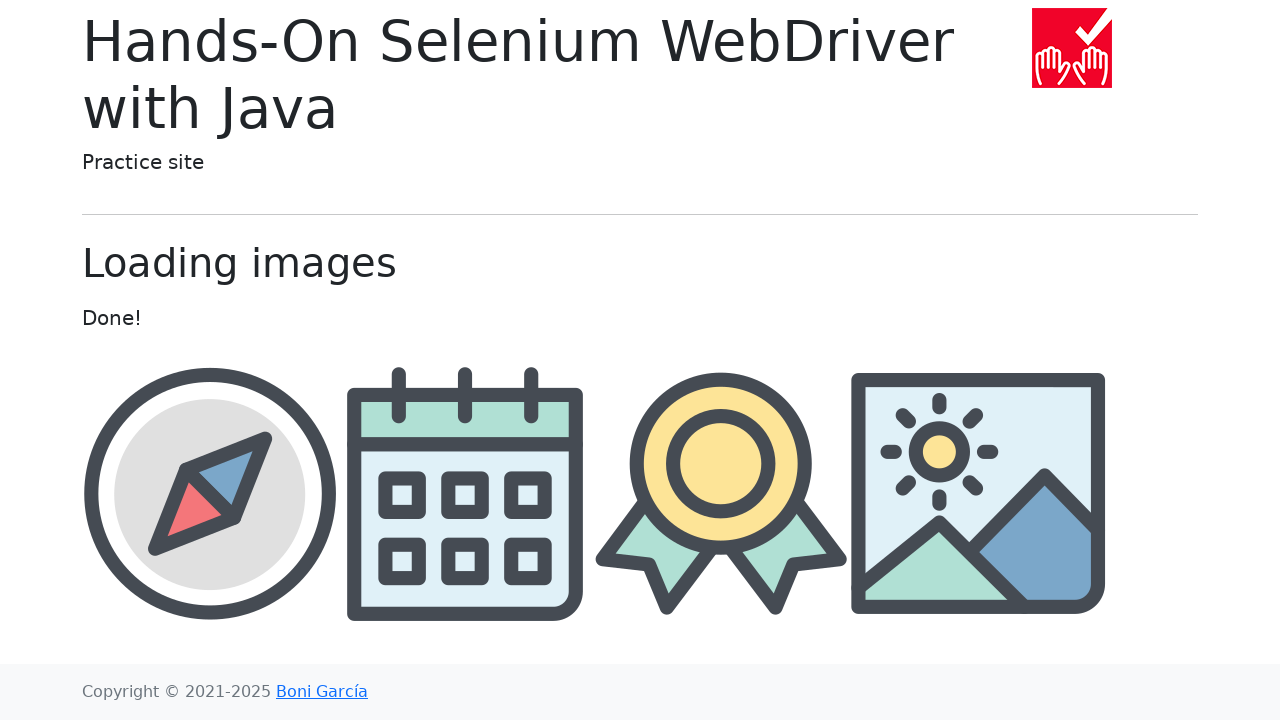

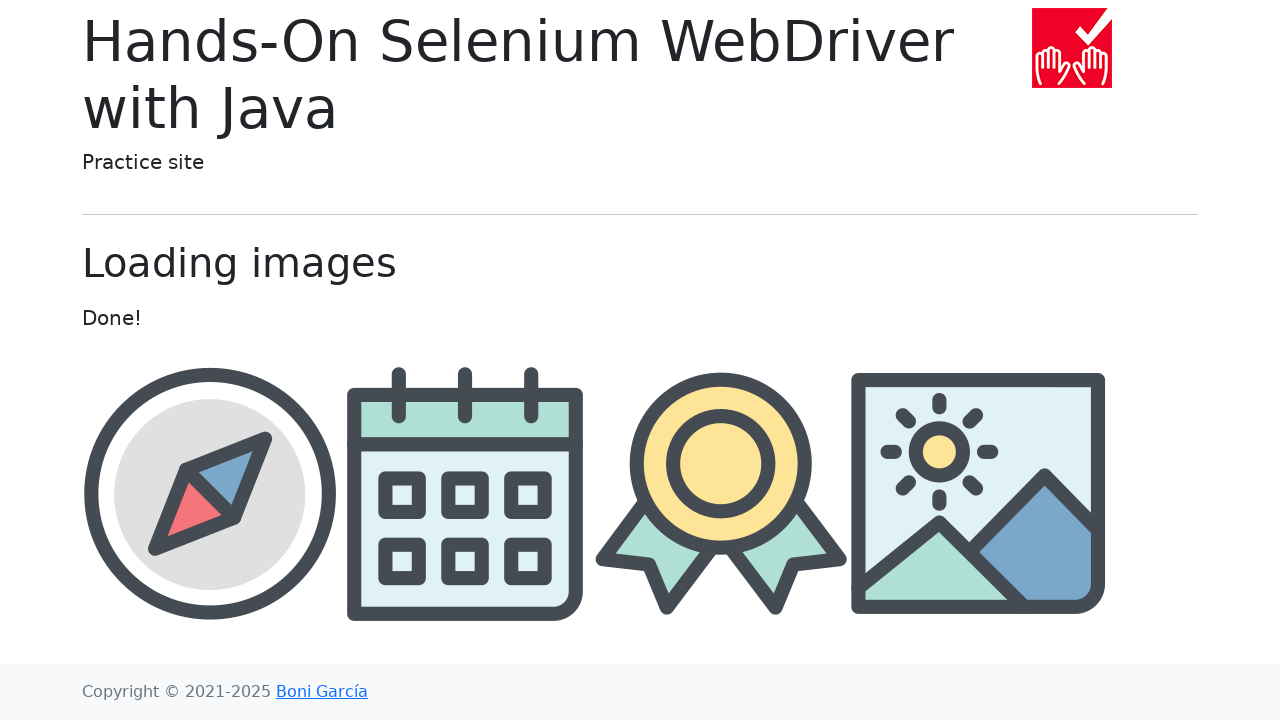